Tests that pipes appear and move in the Flappy Bird game over time

Starting URL: https://kulacs-kristof.github.io/Flappy-Bird/game.html

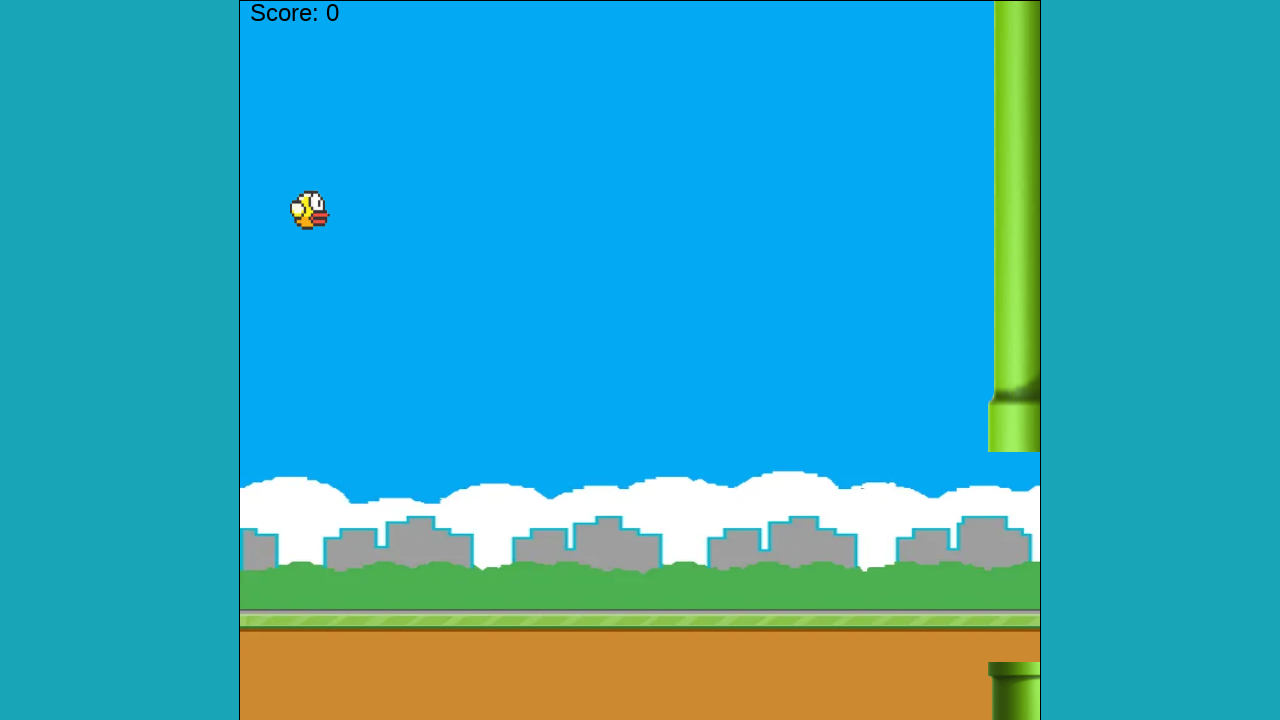

Game canvas loaded
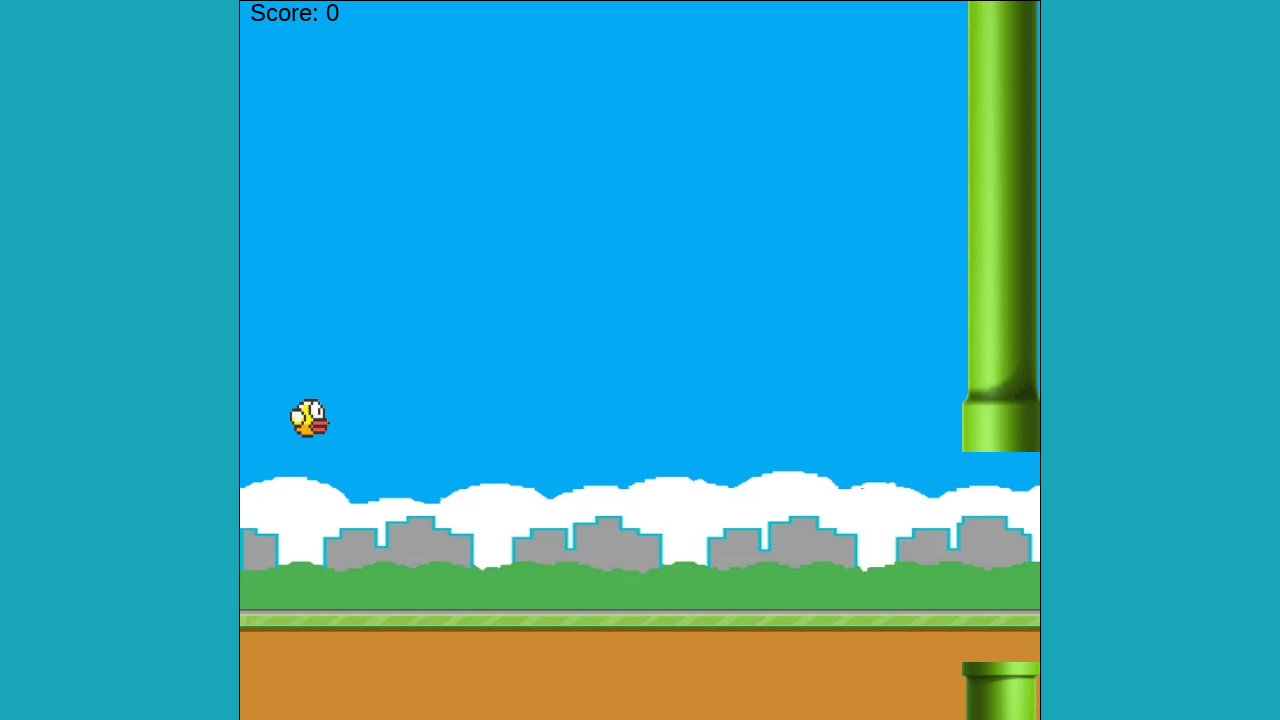

Retrieved initial pipe count: 1
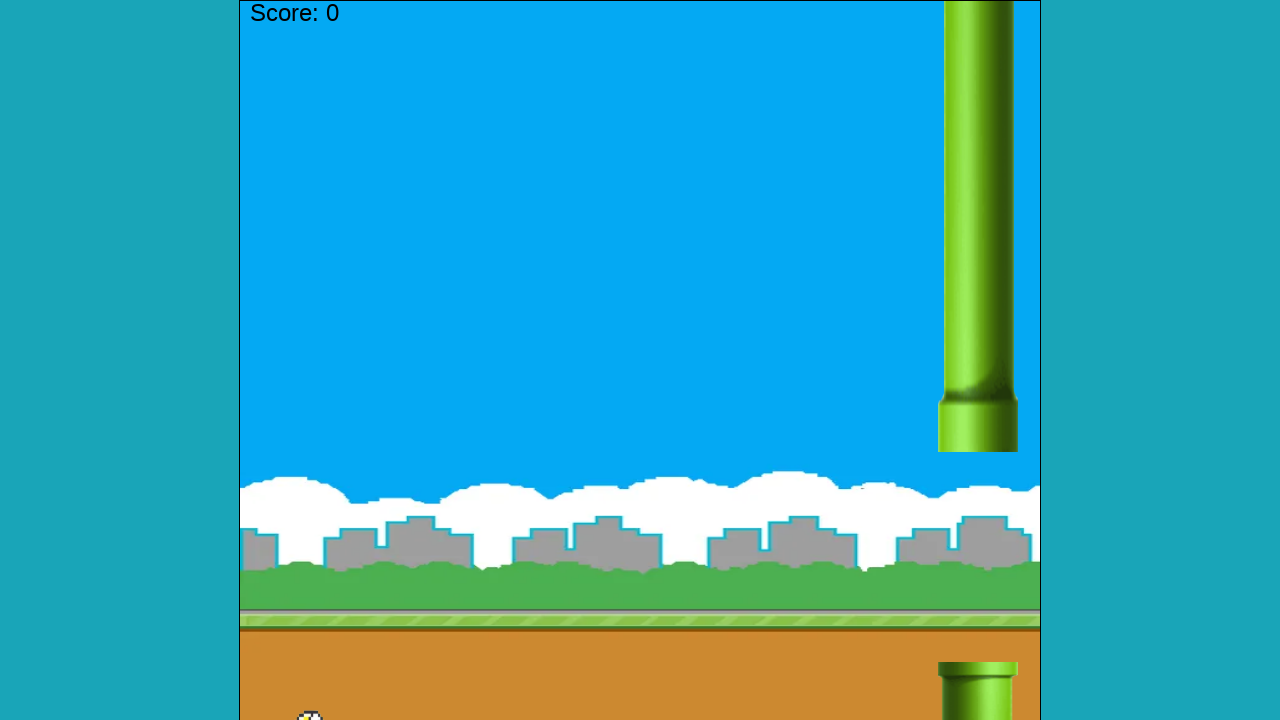

Waited 2 seconds for pipes to generate and move
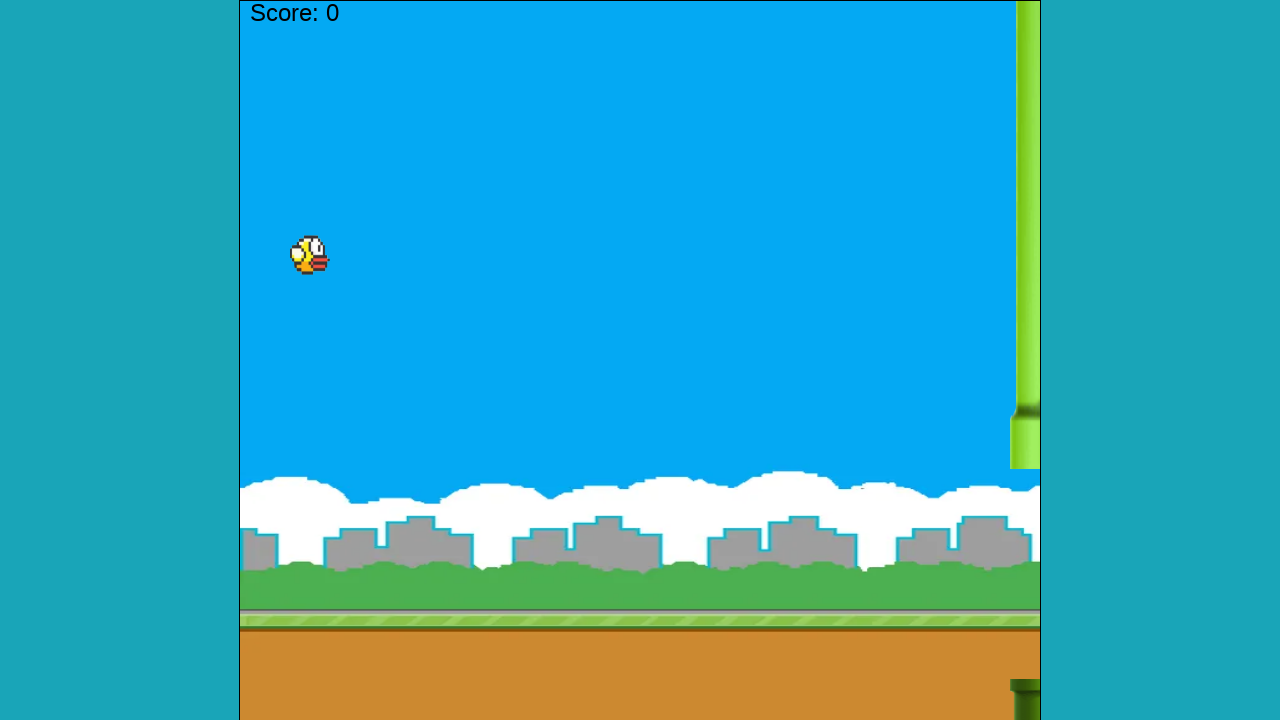

Retrieved new pipe count: 1
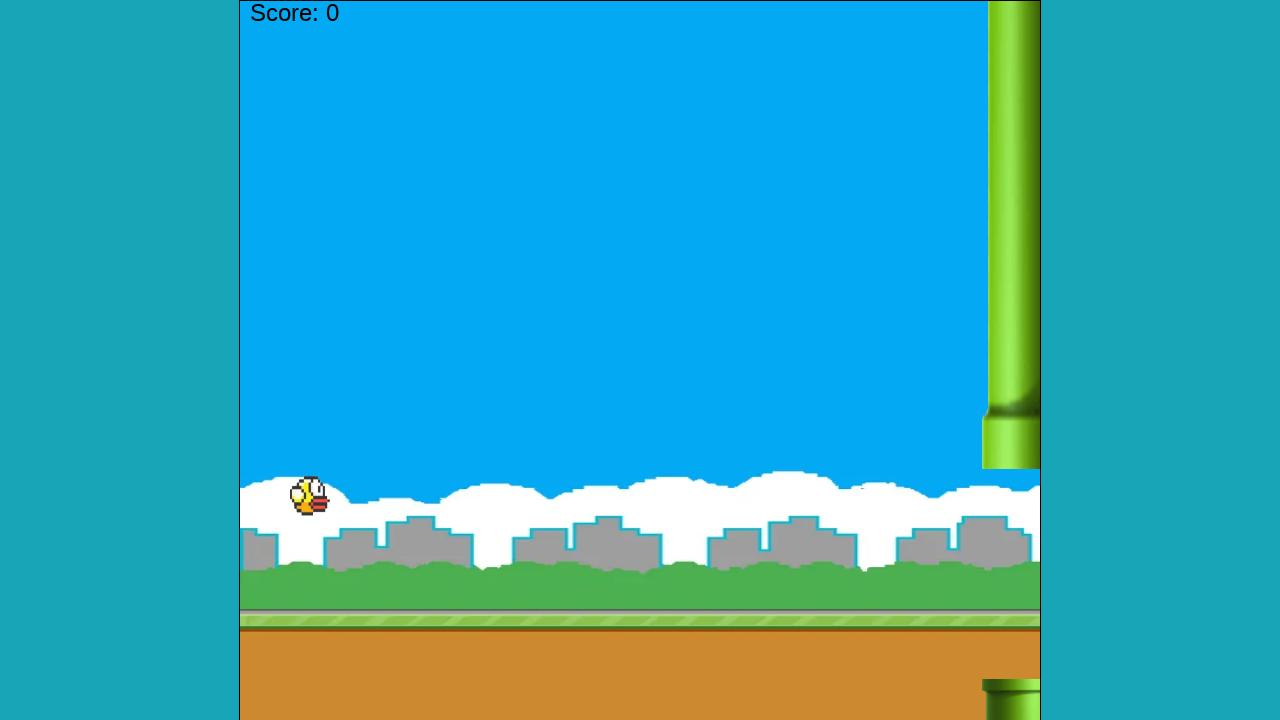

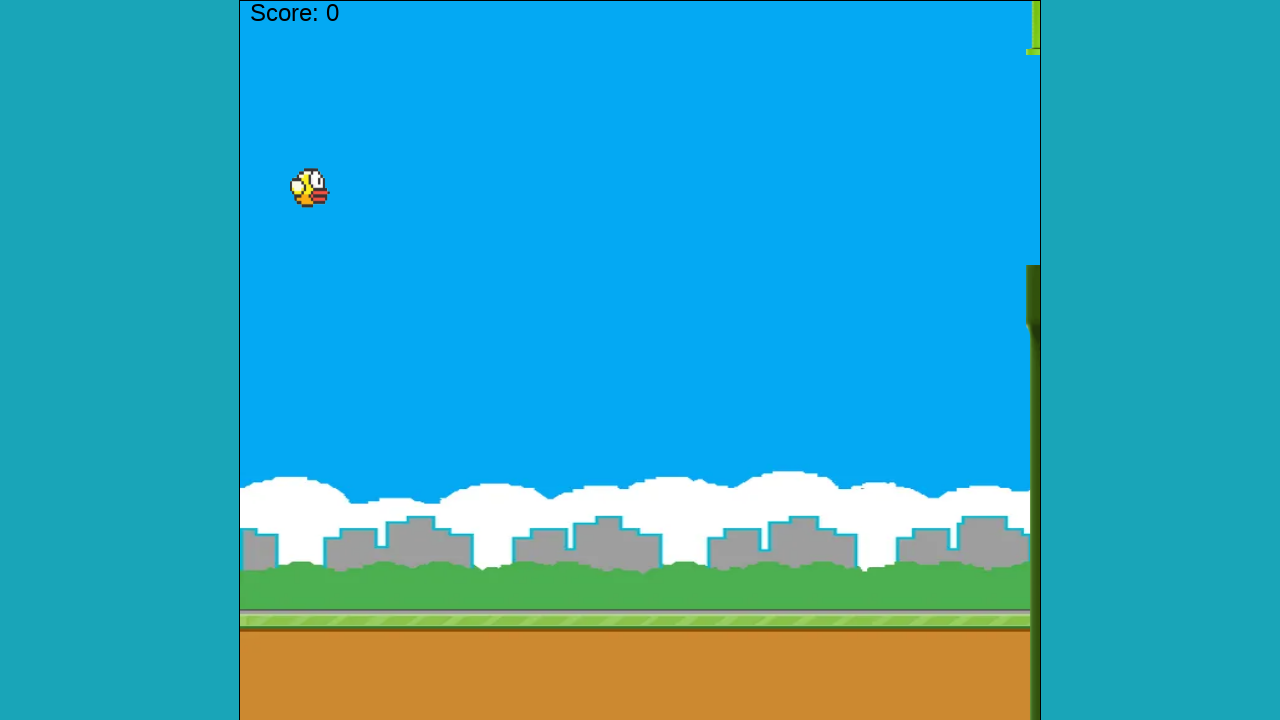